Tests checkbox handling by selecting the last 3 checkboxes on the page and then unselecting all selected checkboxes

Starting URL: https://testautomationpractice.blogspot.com/

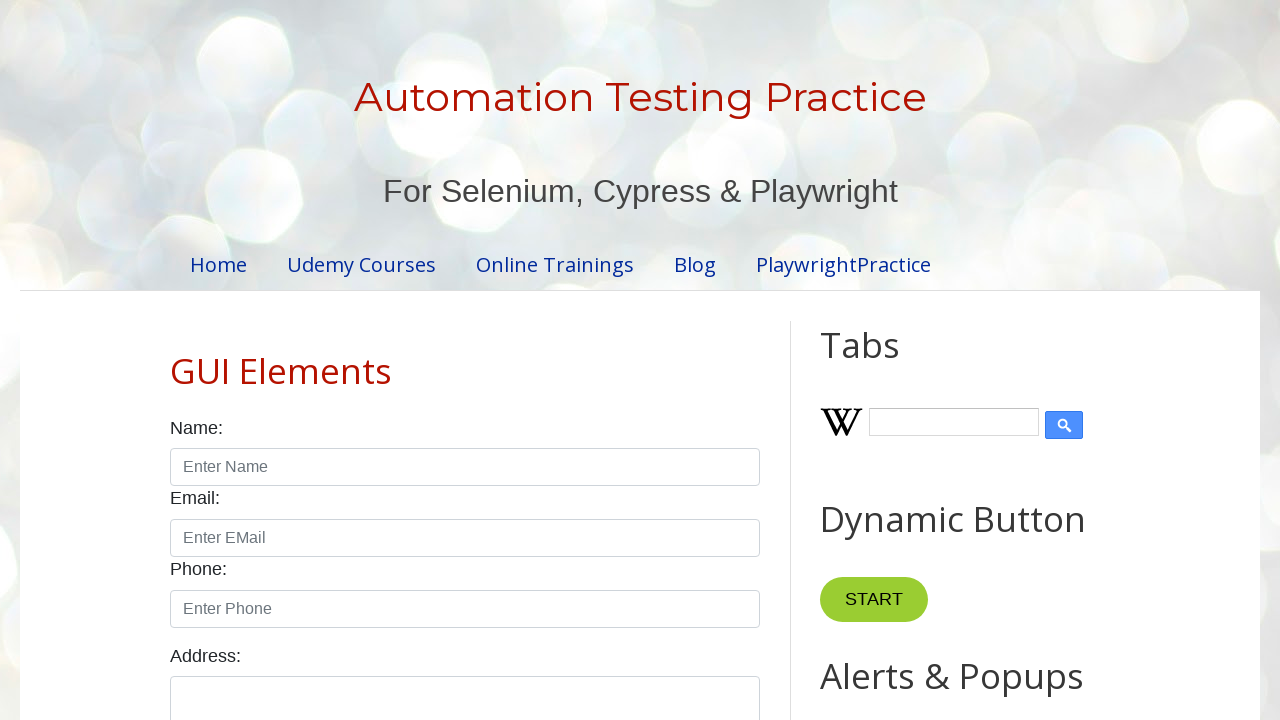

Located all checkboxes with form-check-input class
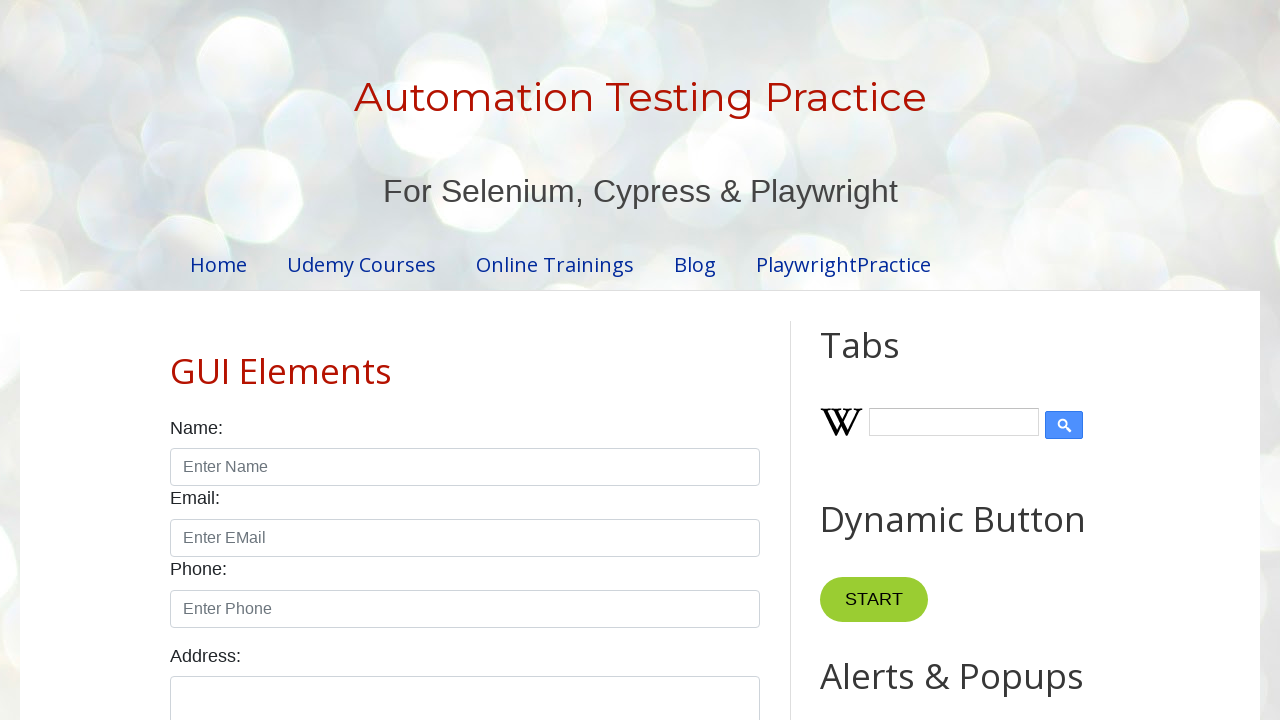

Waited for first checkbox to be available
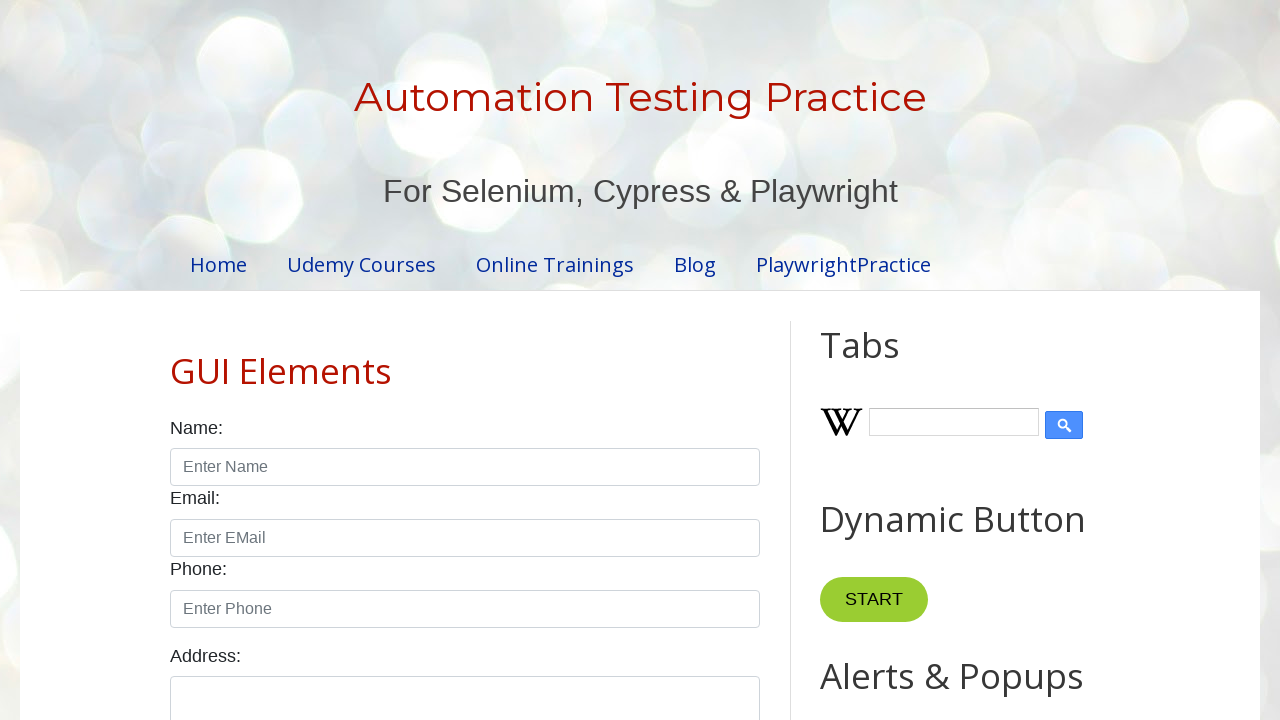

Retrieved total checkbox count: 7
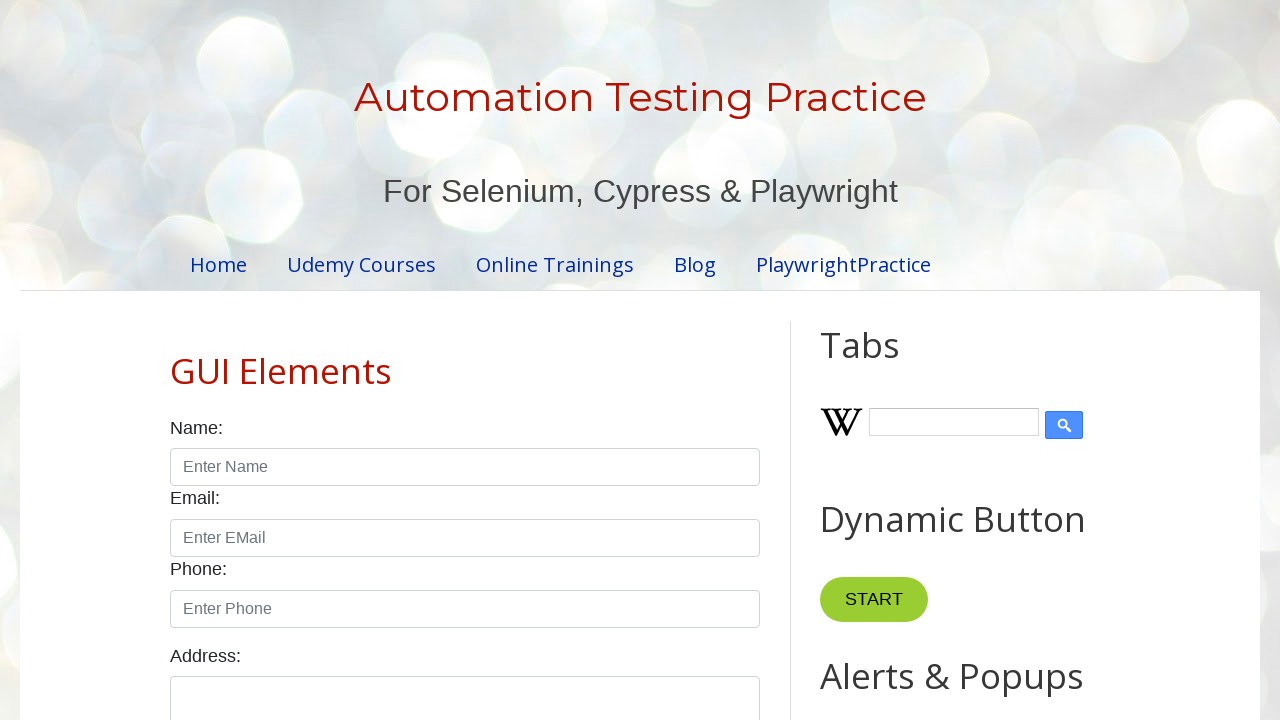

Selected checkbox at index 4 (one of the last 3 checkboxes) at (604, 360) on input.form-check-input[type='checkbox'] >> nth=4
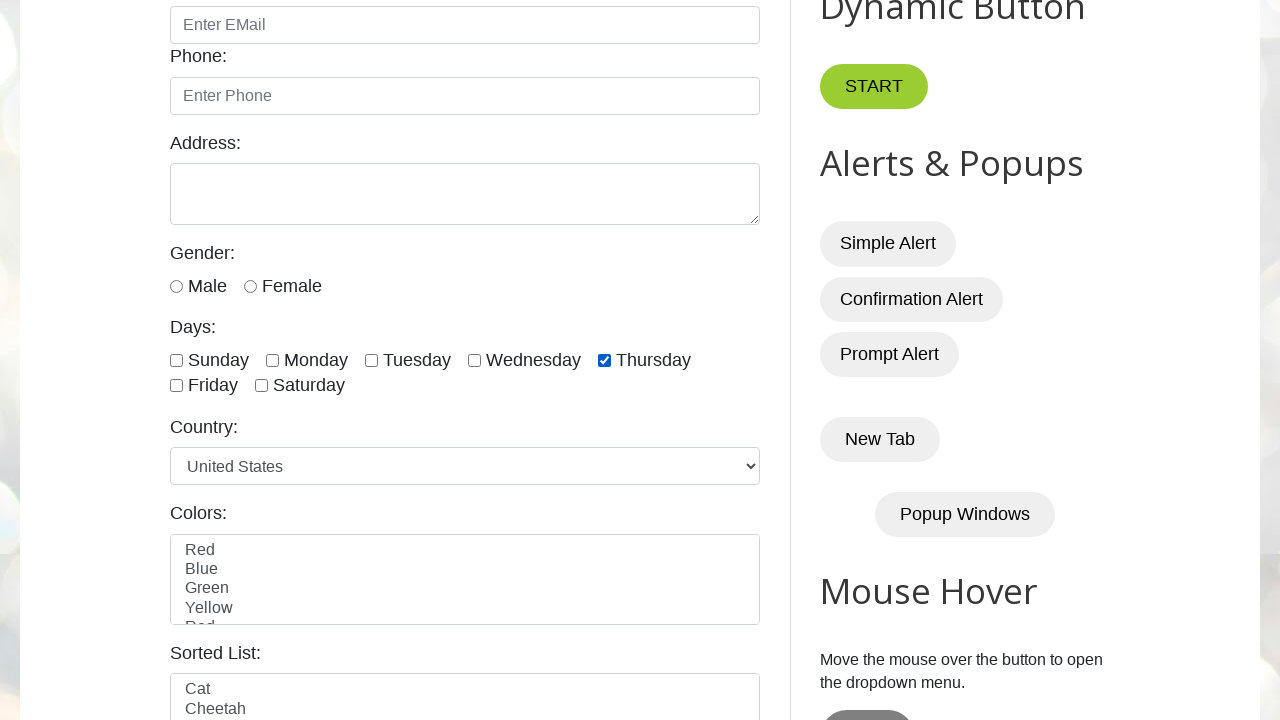

Selected checkbox at index 5 (one of the last 3 checkboxes) at (176, 386) on input.form-check-input[type='checkbox'] >> nth=5
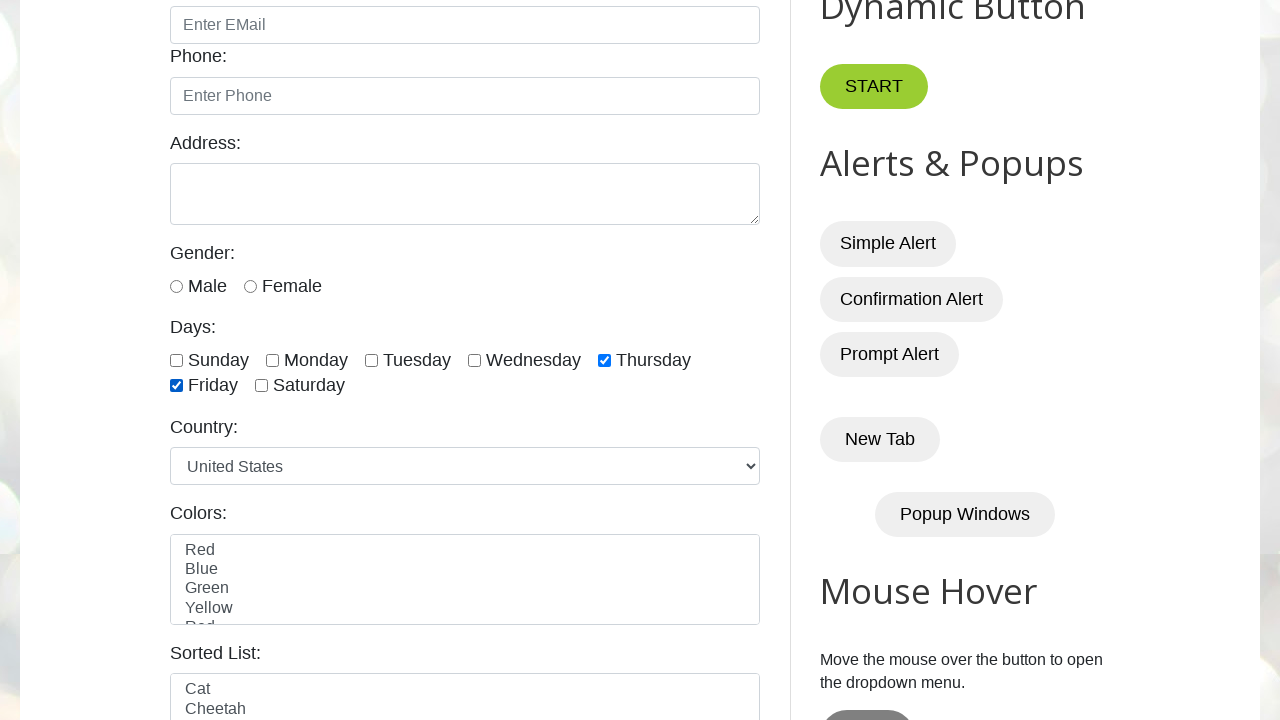

Selected checkbox at index 6 (one of the last 3 checkboxes) at (262, 386) on input.form-check-input[type='checkbox'] >> nth=6
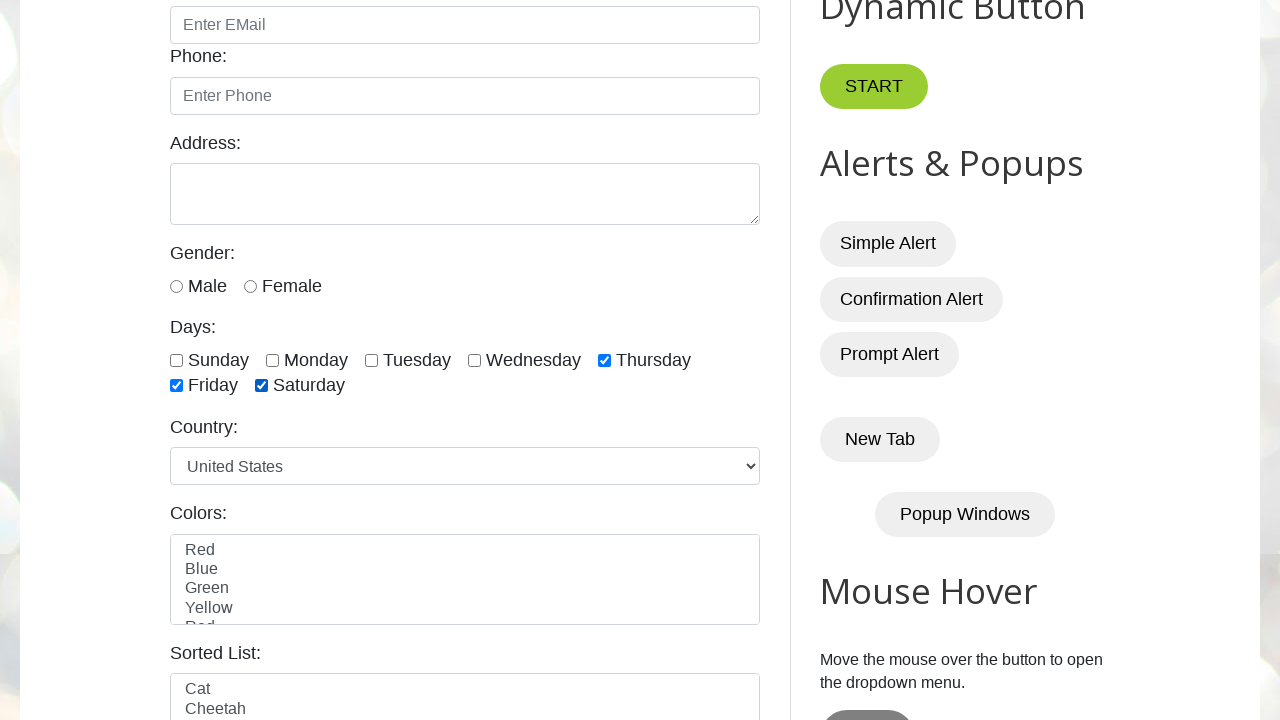

Unselected checkbox at index 4 at (604, 360) on input.form-check-input[type='checkbox'] >> nth=4
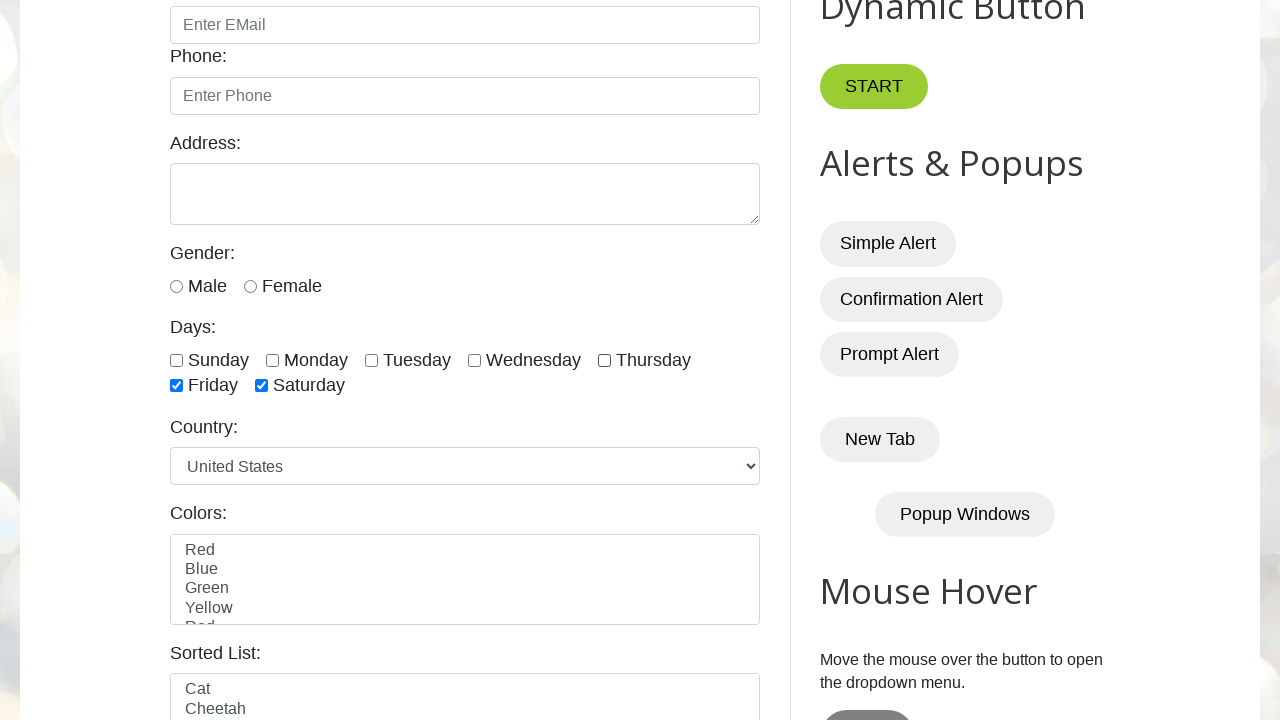

Unselected checkbox at index 5 at (176, 386) on input.form-check-input[type='checkbox'] >> nth=5
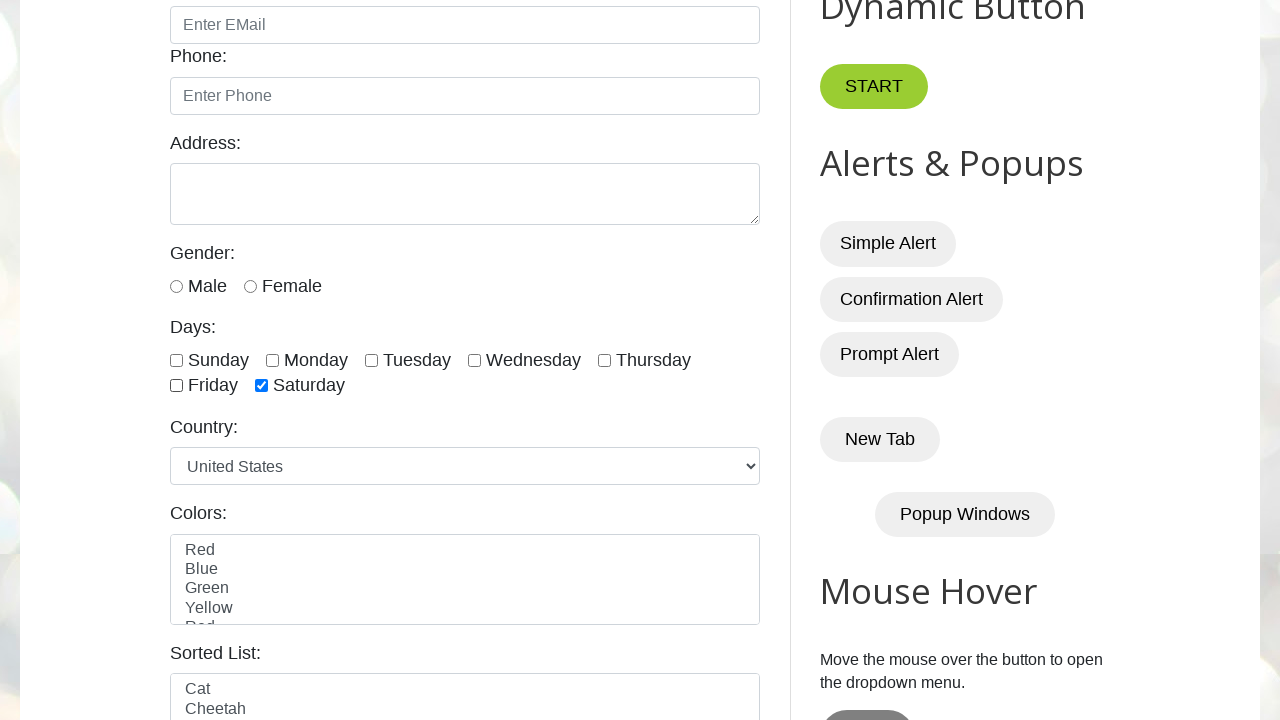

Unselected checkbox at index 6 at (262, 386) on input.form-check-input[type='checkbox'] >> nth=6
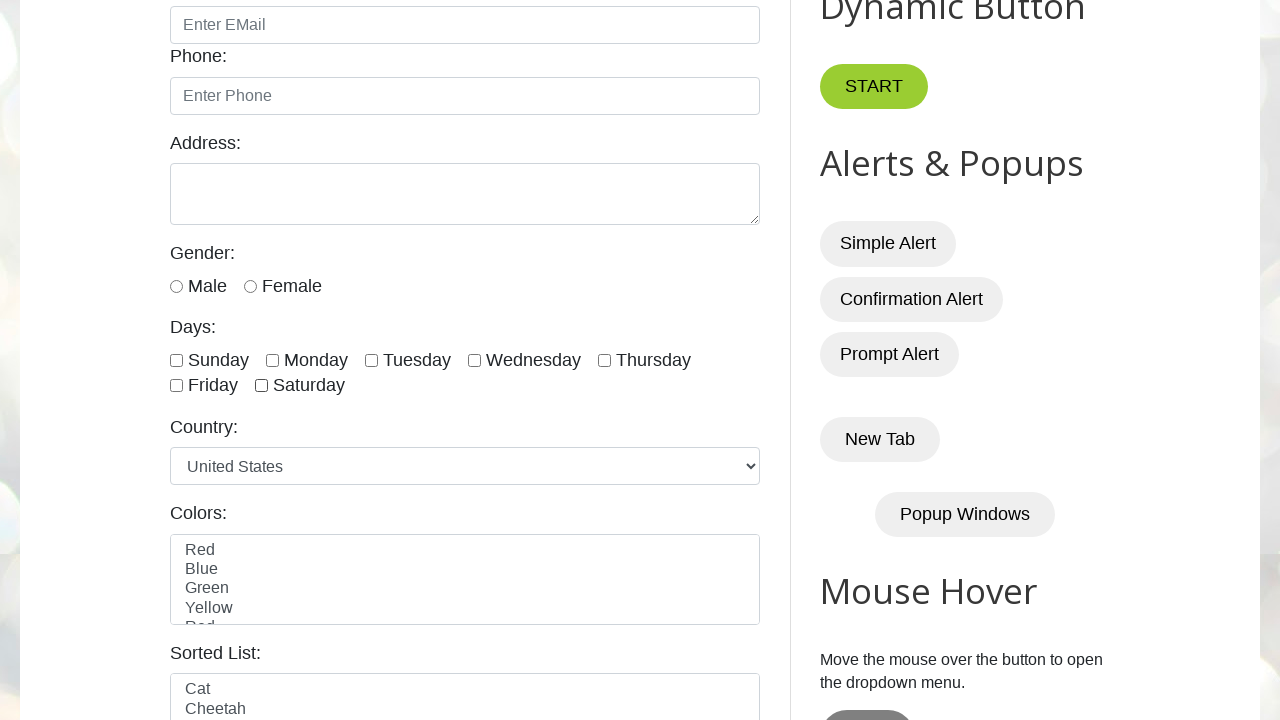

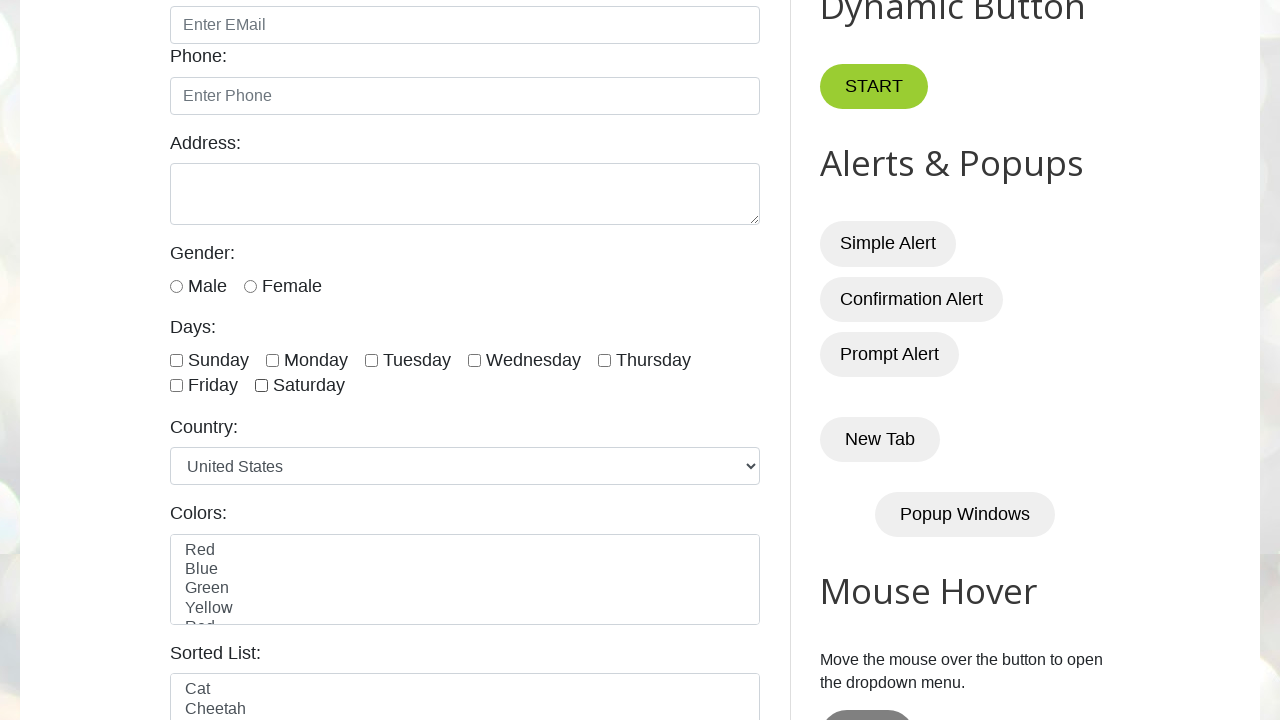